Tests the Automation Exercise website by verifying the presence of links on the homepage, clicking on the Products link, and checking that the special offer image is displayed on the products page.

Starting URL: https://www.automationexercise.com/

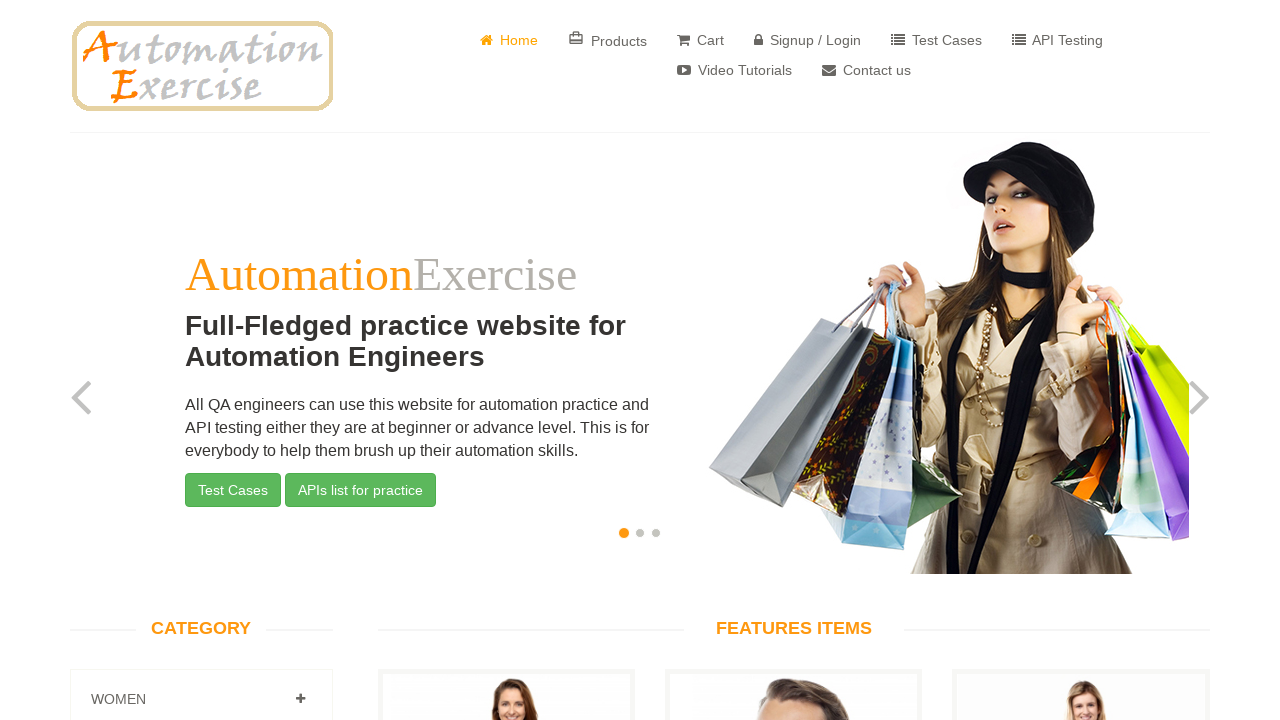

Waited for links to load on homepage
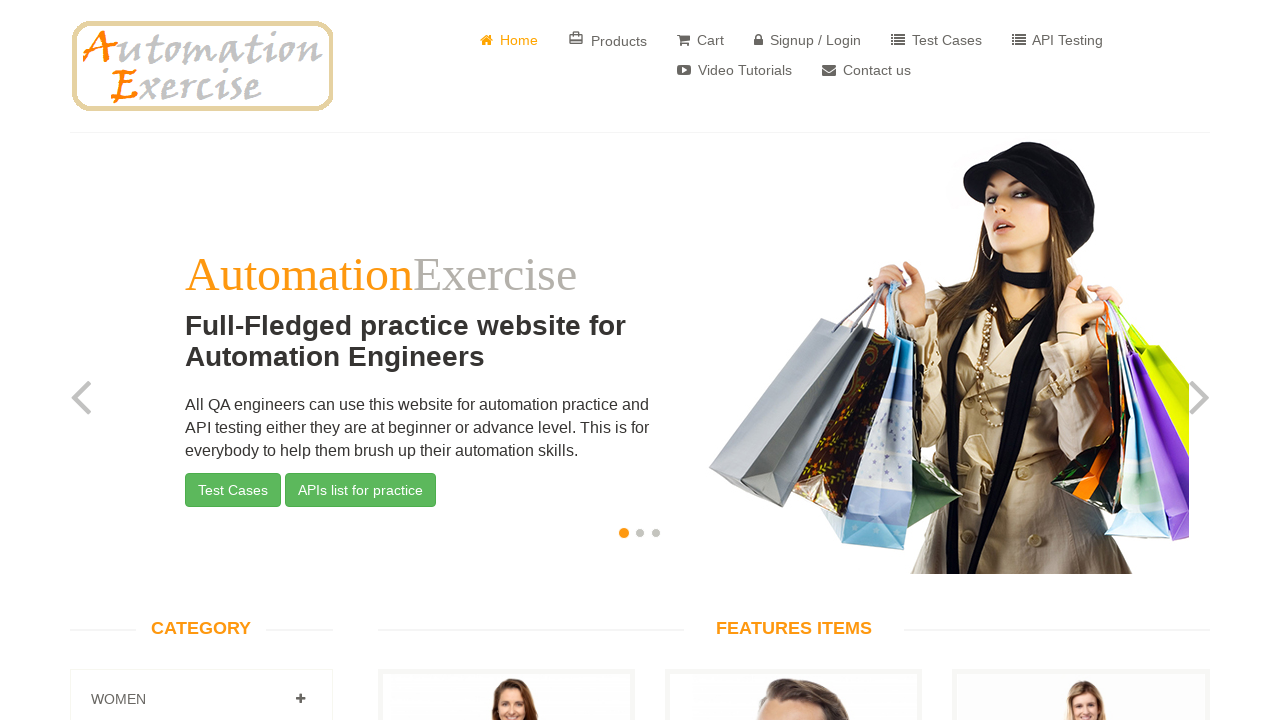

Clicked on Products link at (608, 40) on a:has-text('Products')
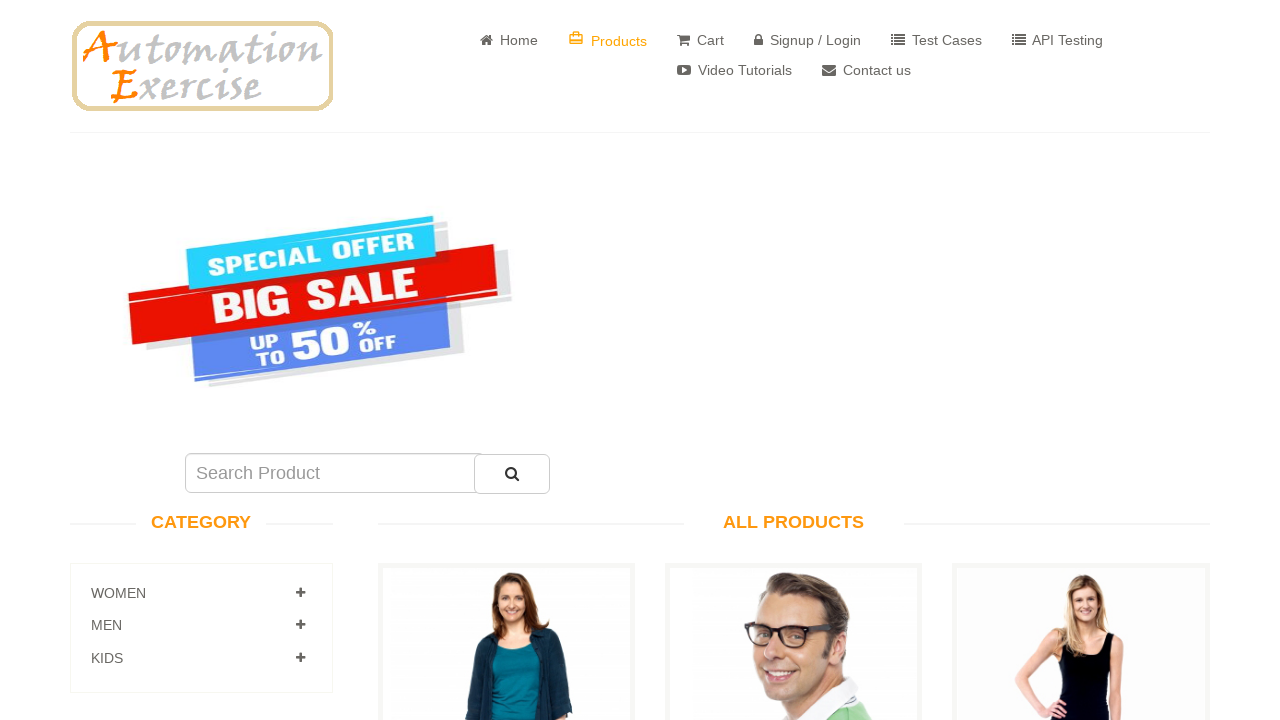

Waited for special offer image to load on products page
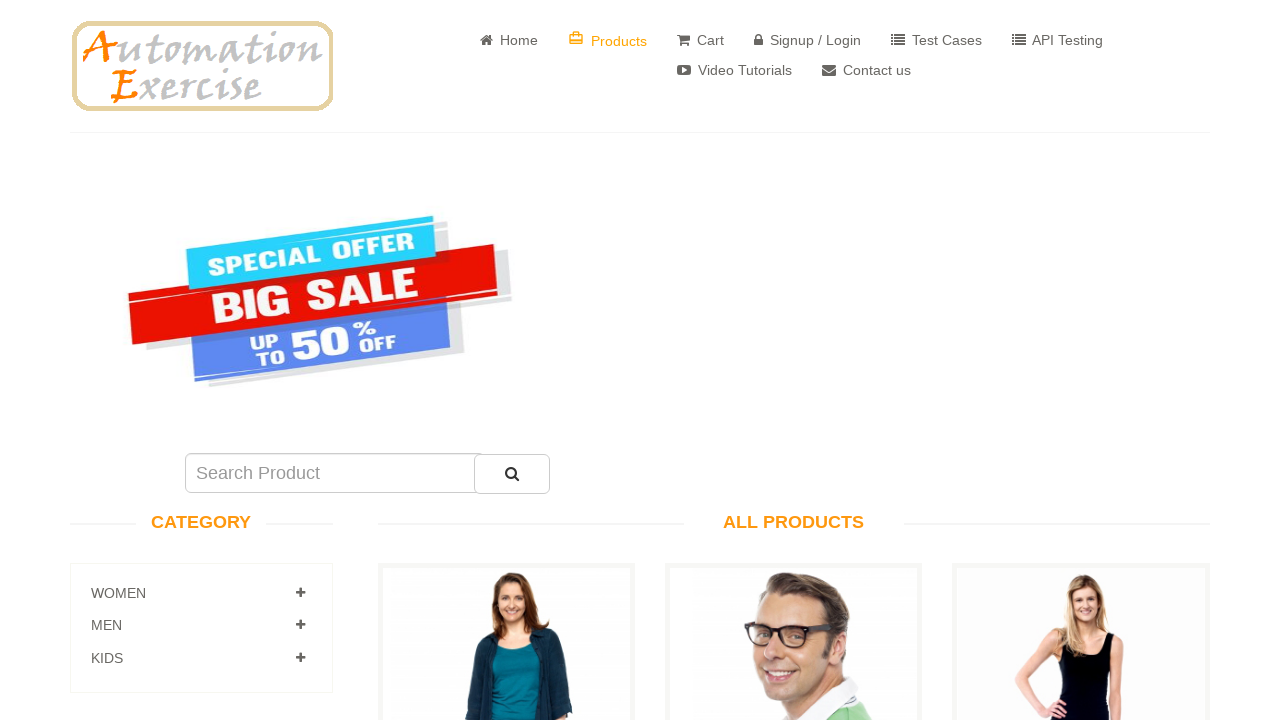

Located special offer image element
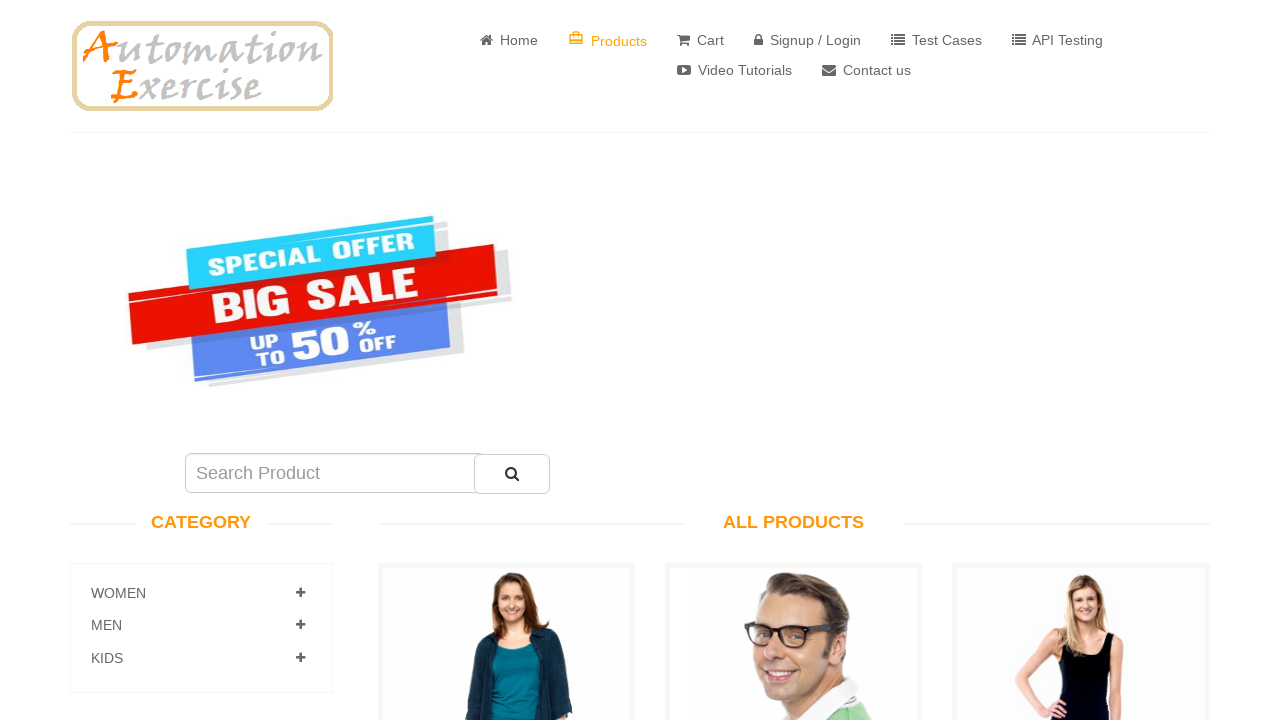

Verified special offer image is visible
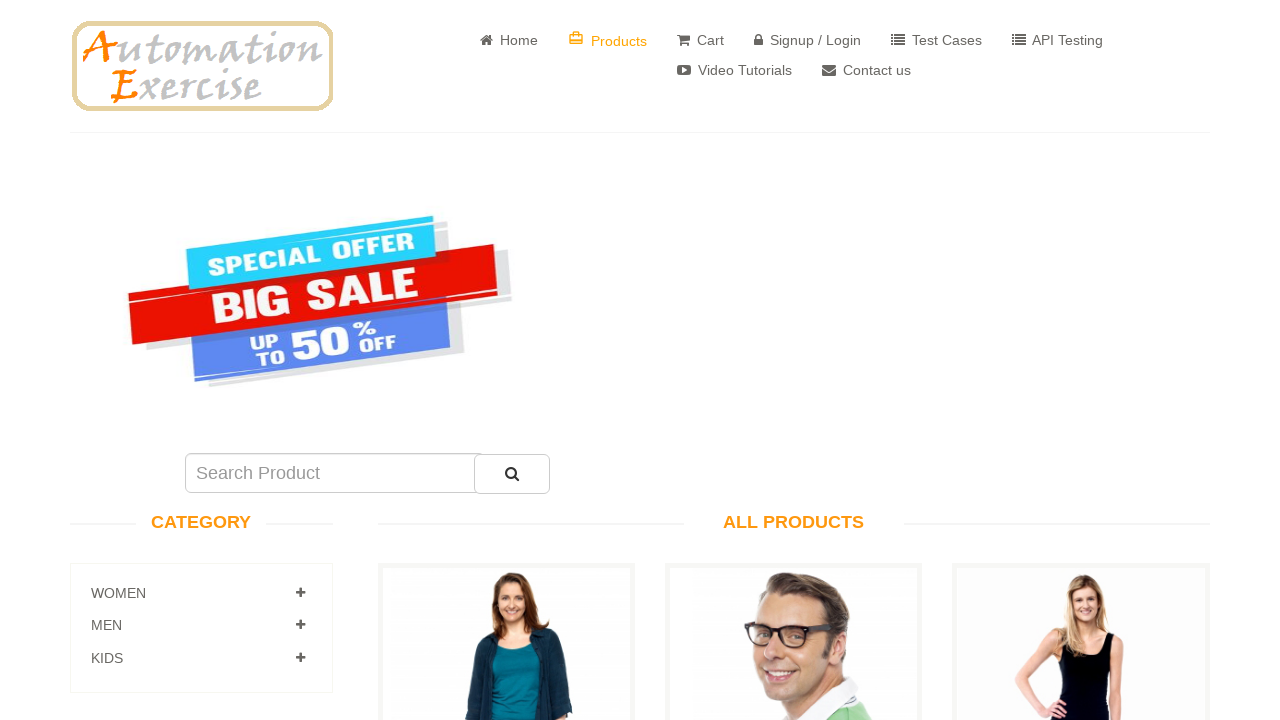

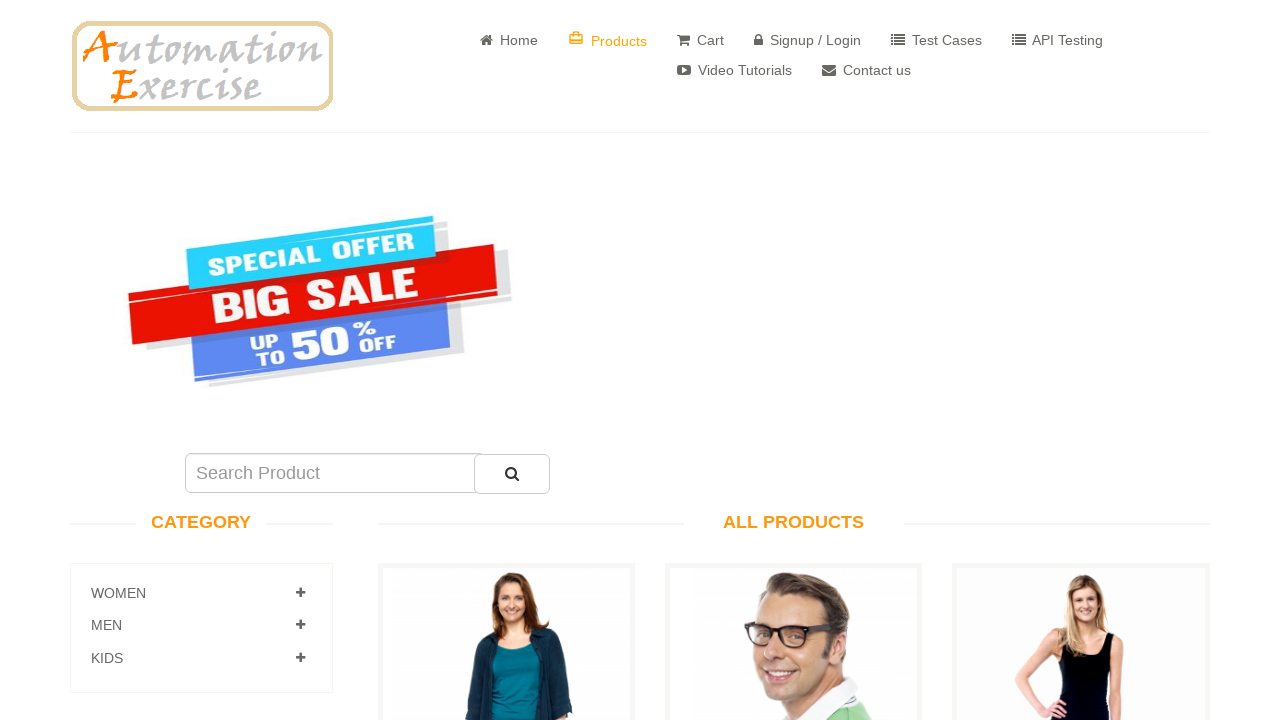